Tests radio button functionality by clicking the "Yes" radio button and verifying the selection result message is displayed

Starting URL: https://demoqa.com/radio-button

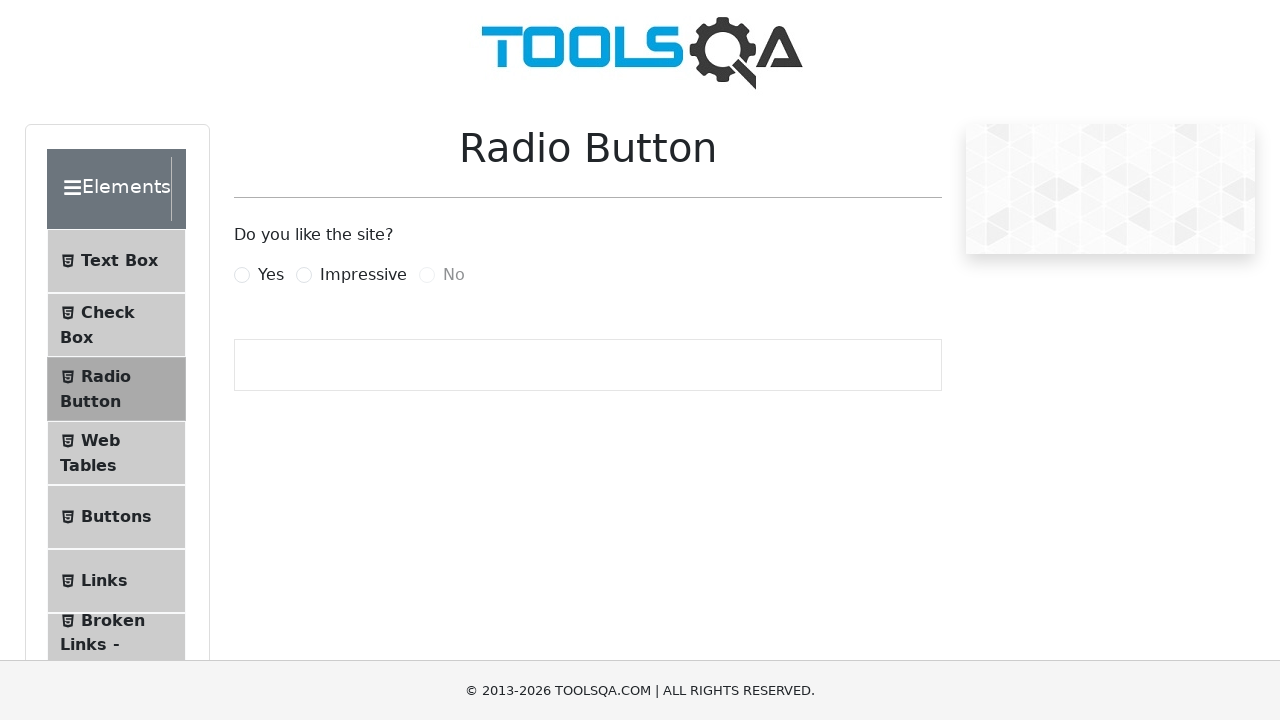

Clicked the 'Yes' radio button at (271, 275) on label[for='yesRadio']
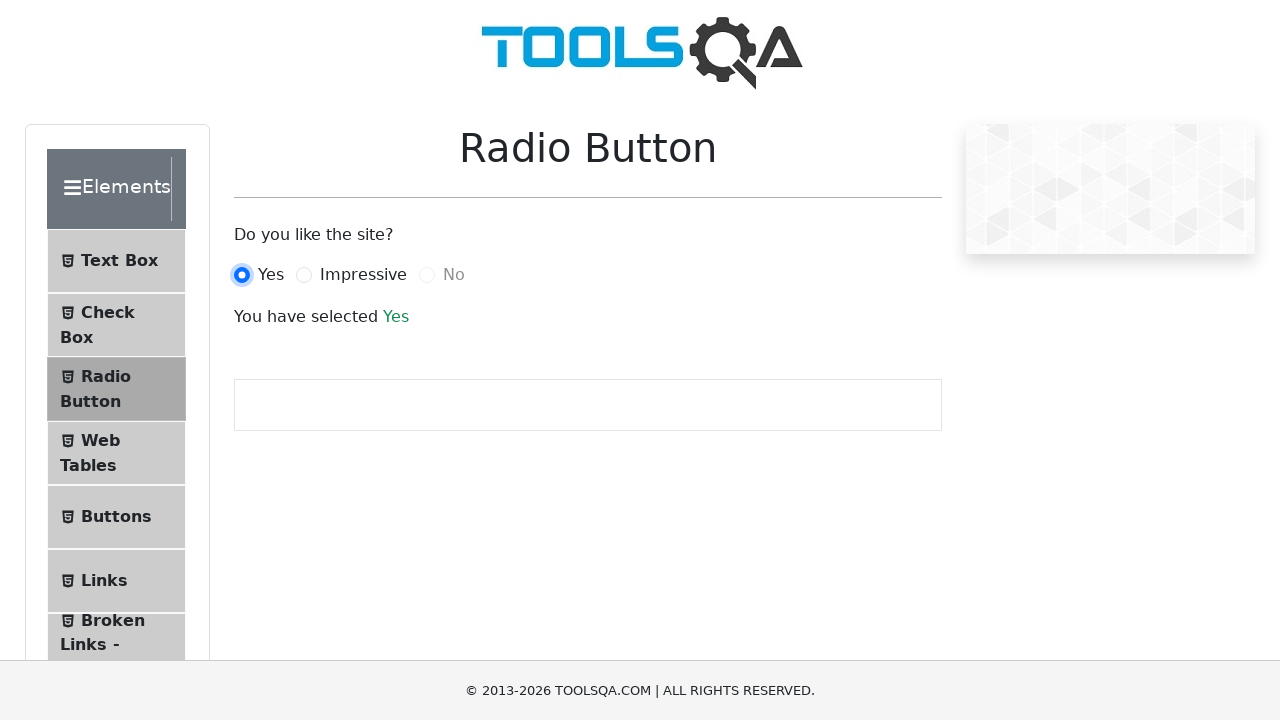

Verified that the selection result message 'You have selected Yes' is displayed
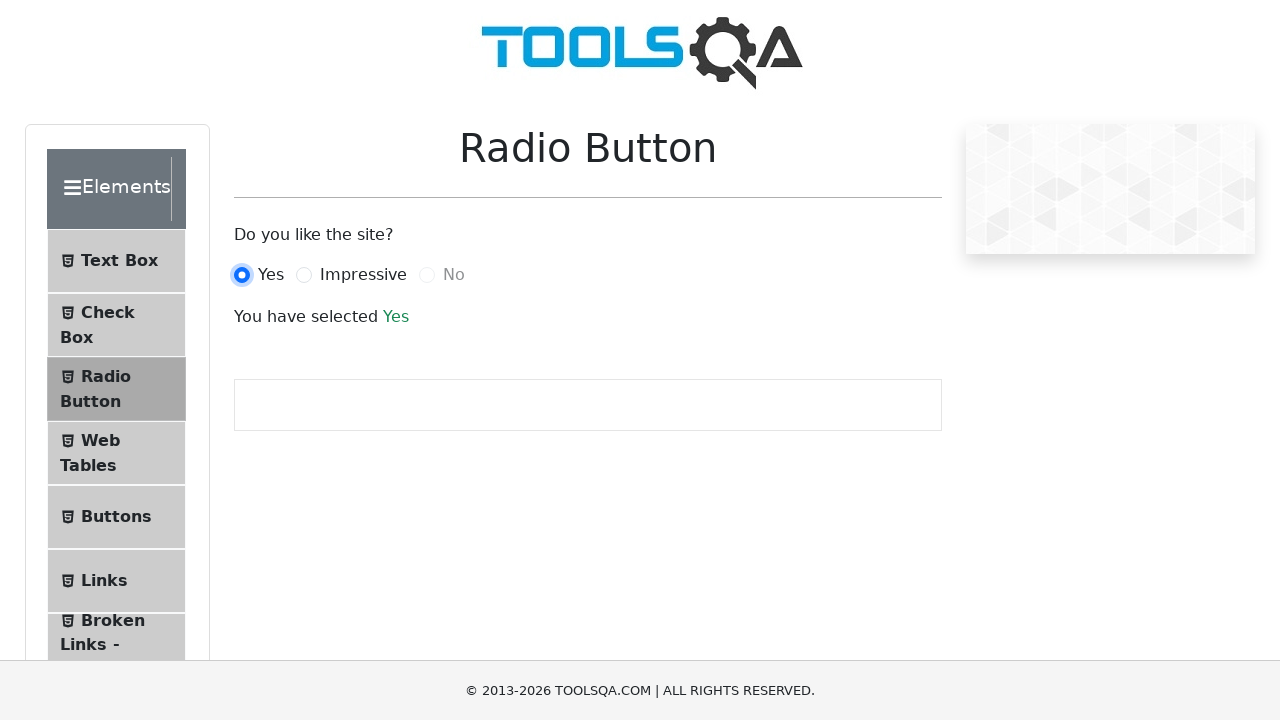

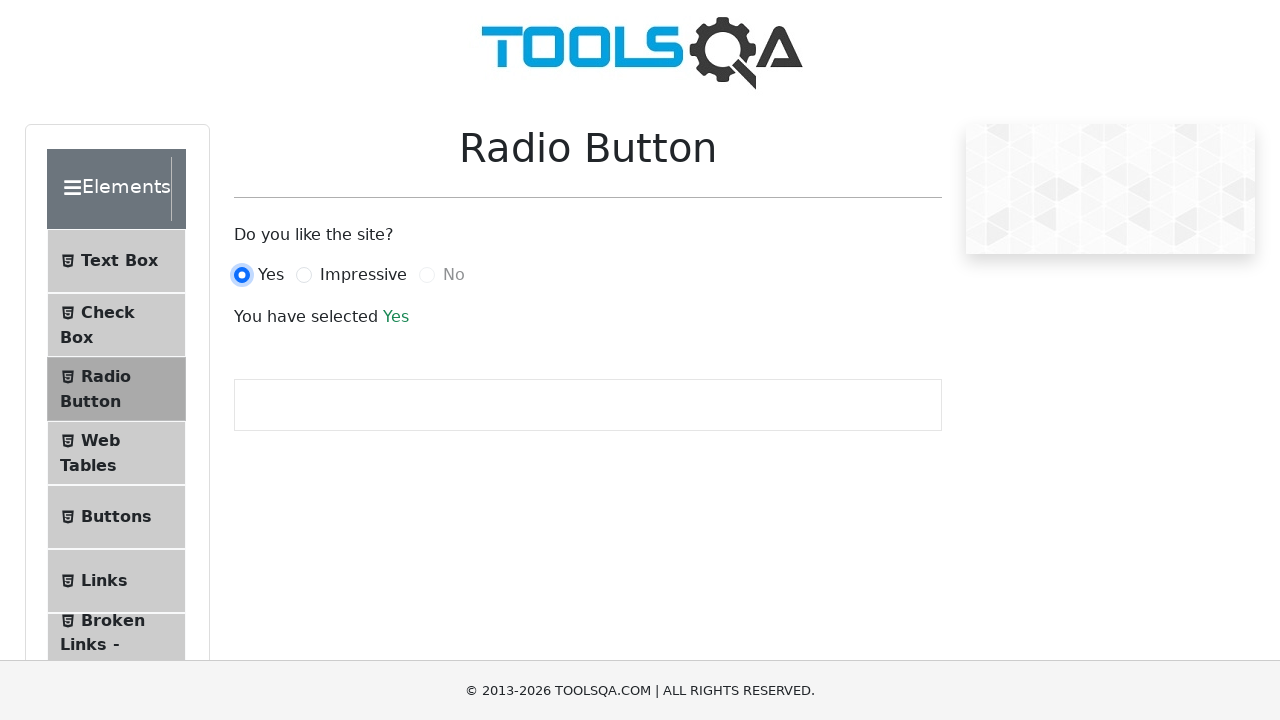